Tests that entered text is trimmed when editing a todo item

Starting URL: https://demo.playwright.dev/todomvc

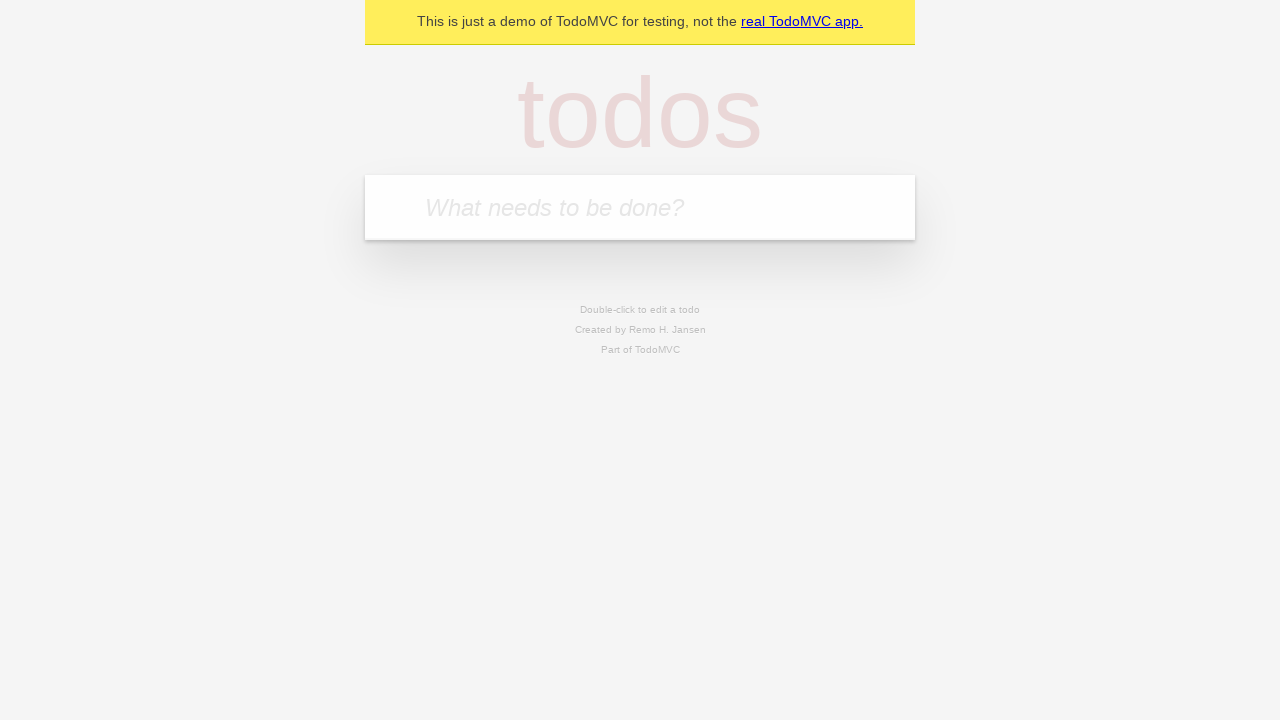

Filled new todo input with 'buy some cheese' on .new-todo
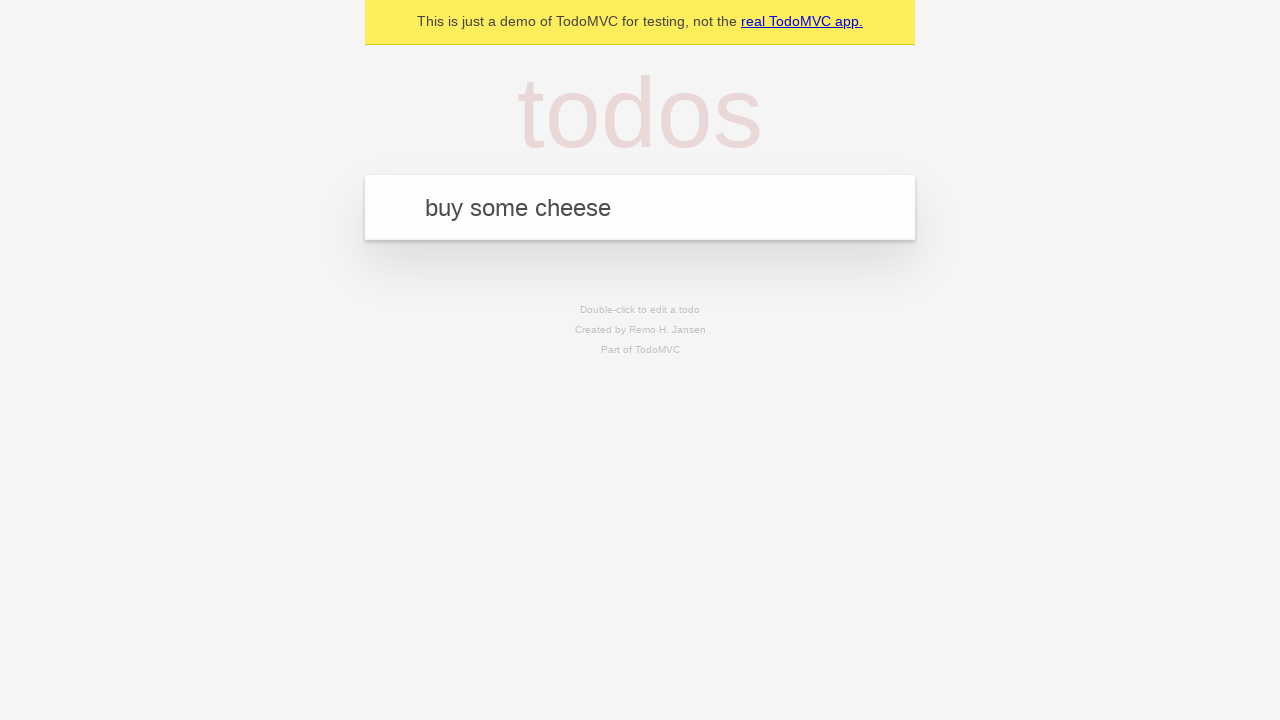

Pressed Enter to create first todo on .new-todo
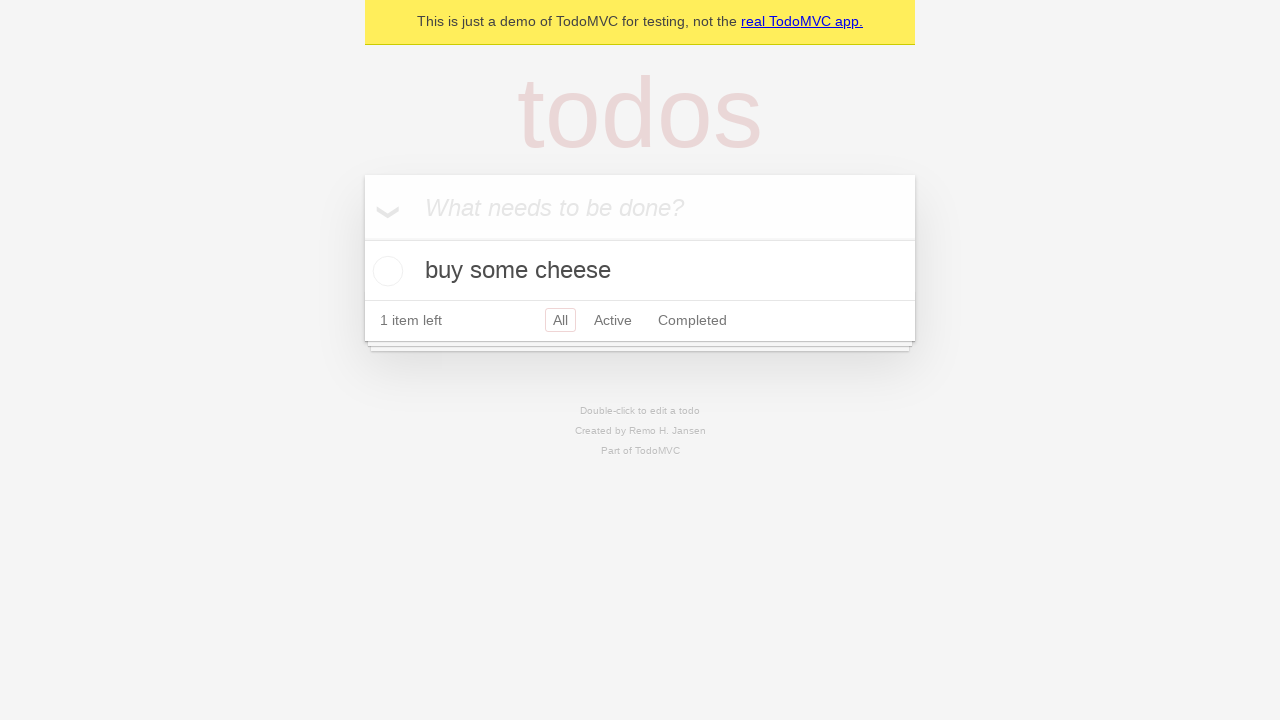

Filled new todo input with 'feed the cat' on .new-todo
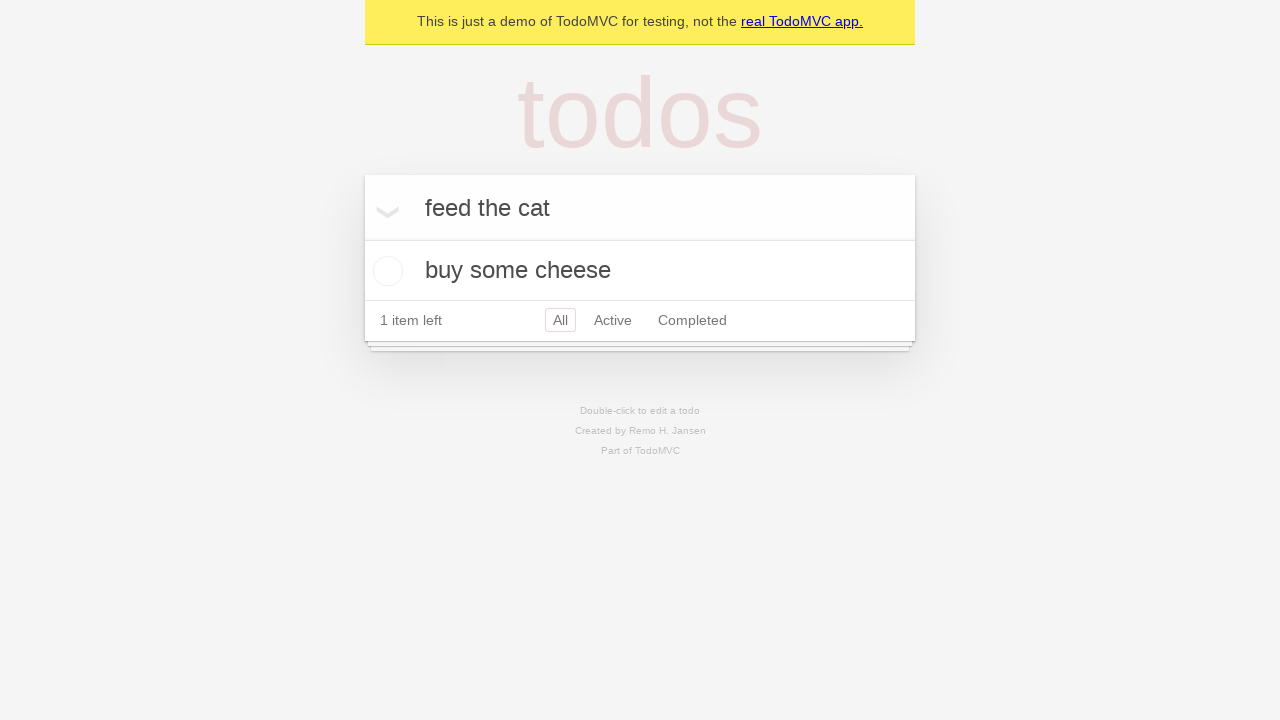

Pressed Enter to create second todo on .new-todo
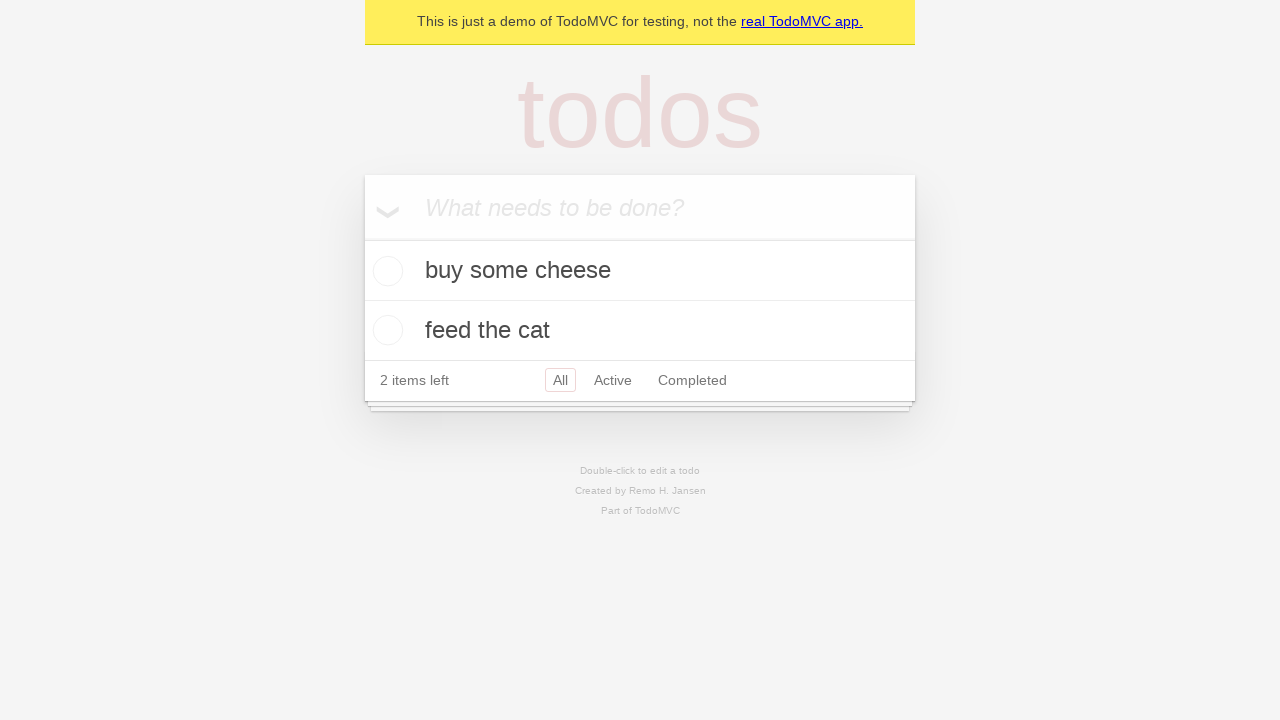

Filled new todo input with 'book a doctors appointment' on .new-todo
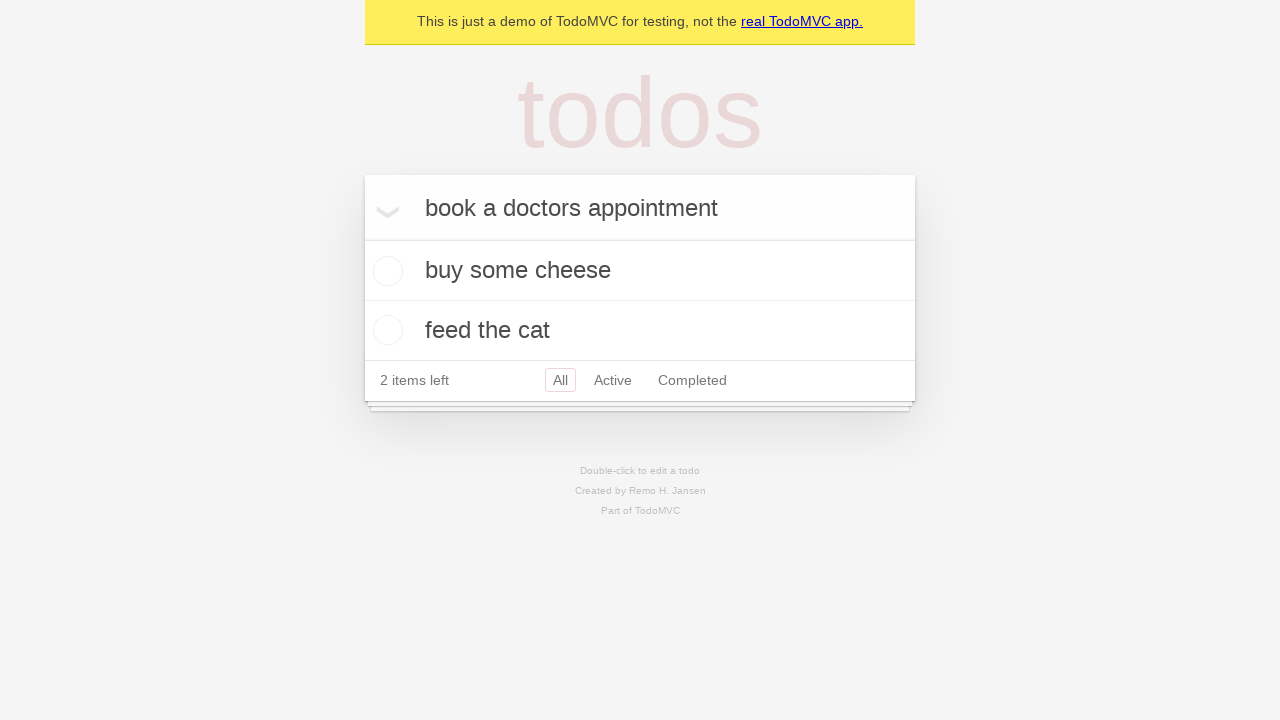

Pressed Enter to create third todo on .new-todo
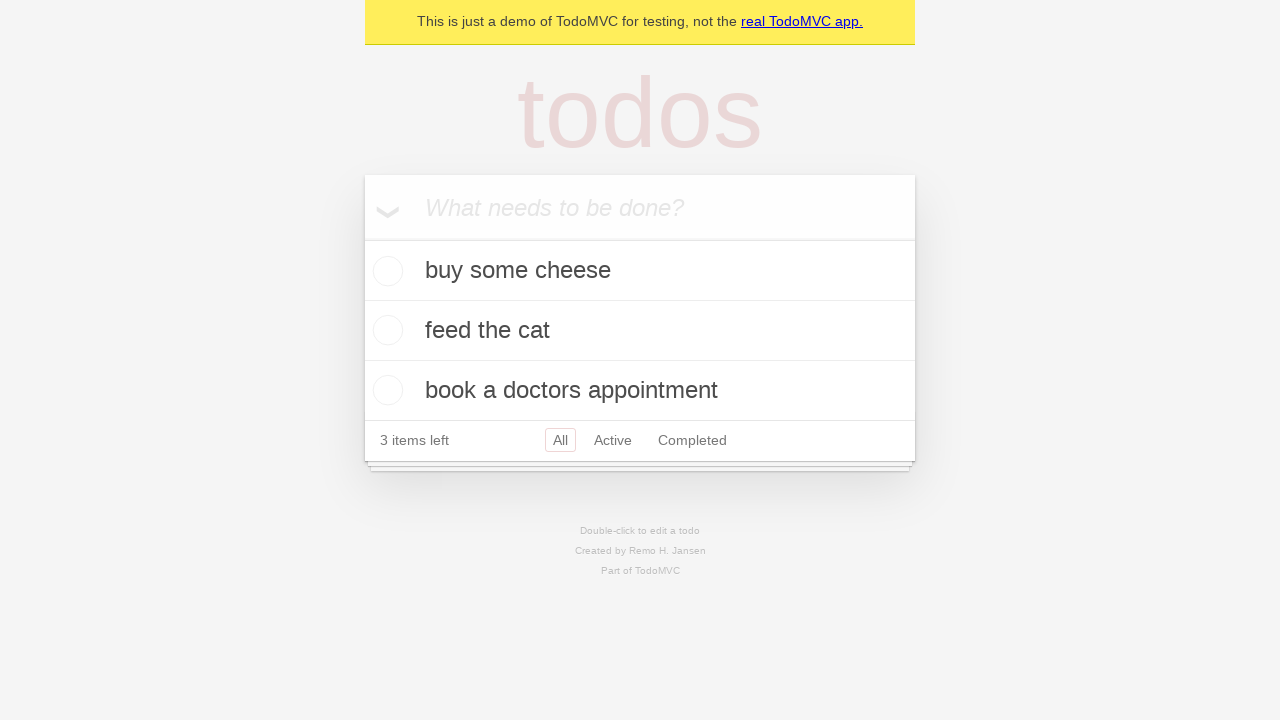

Waited for third todo to be created
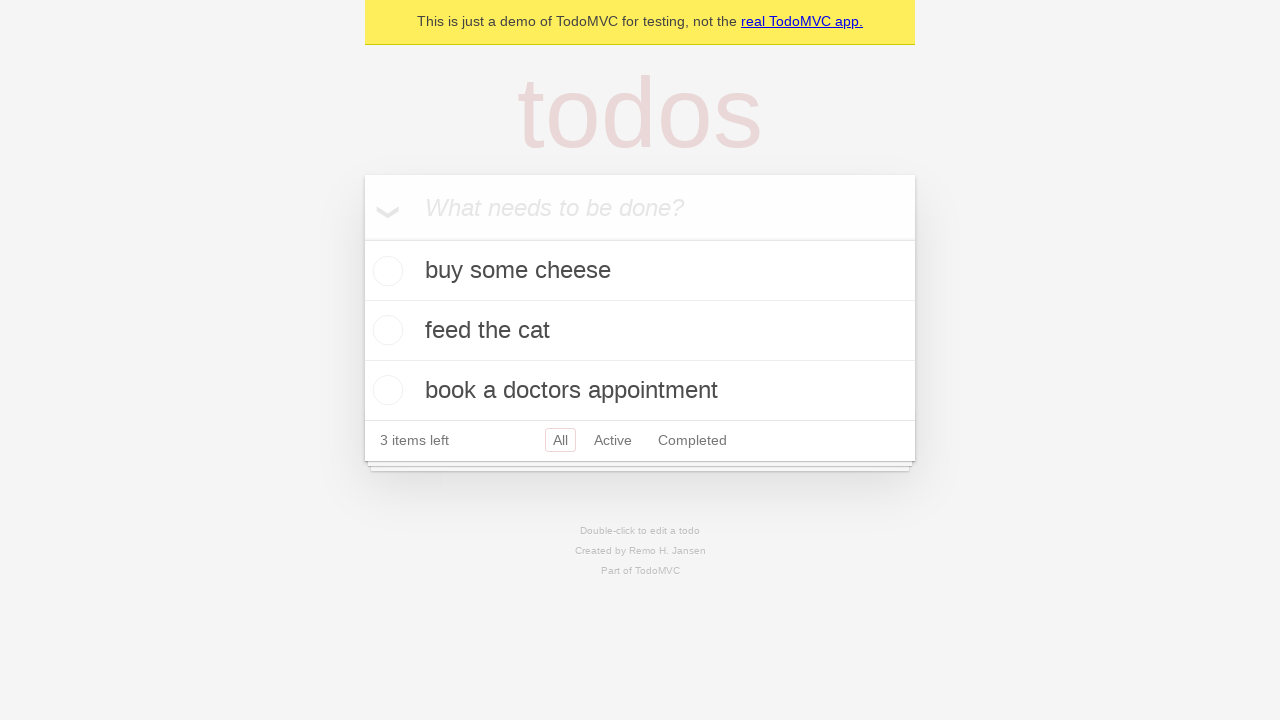

Double-clicked second todo to enter edit mode at (640, 331) on .todo-list li >> nth=1
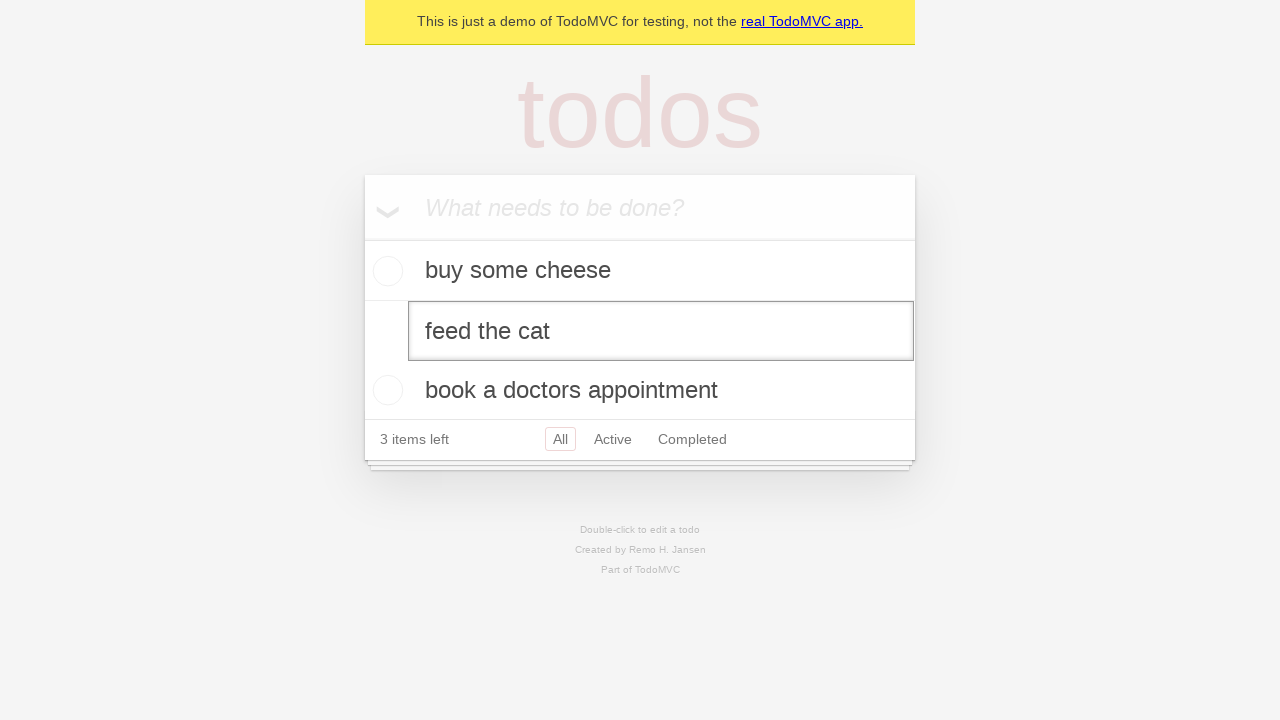

Filled edit field with padded text '    buy some sausages    ' on .todo-list li >> nth=1 >> .edit
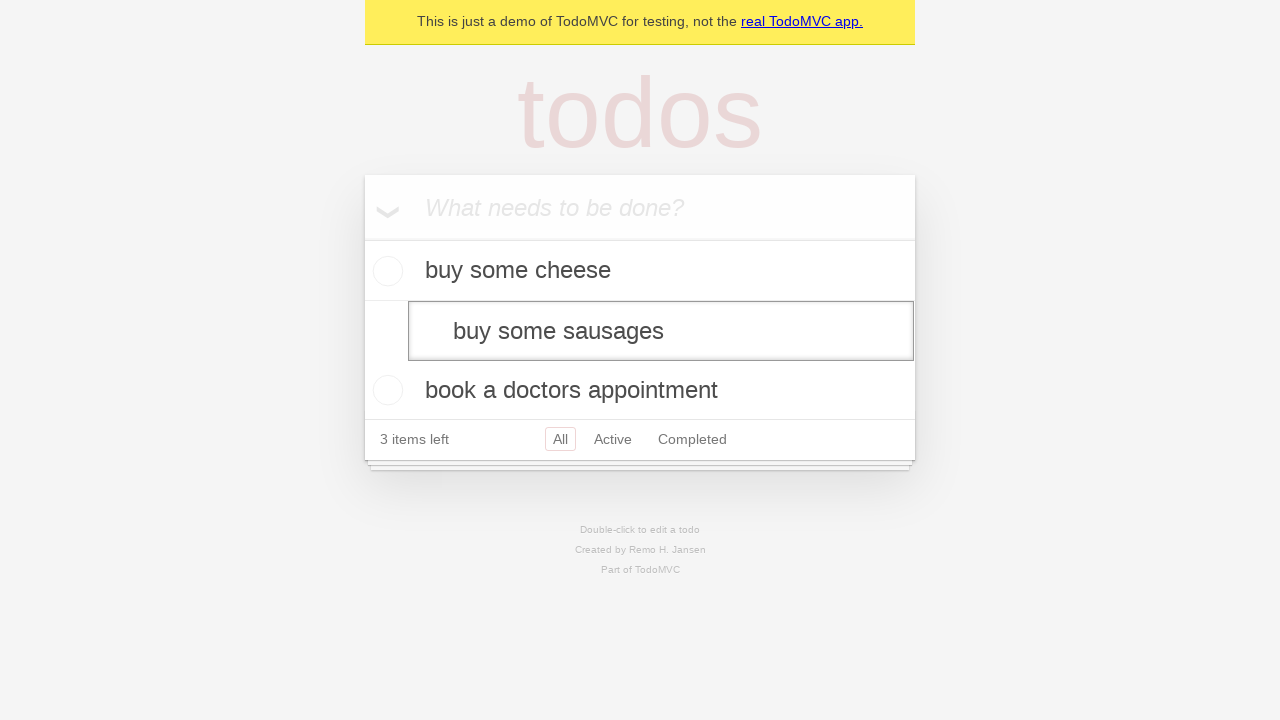

Pressed Enter to submit edited todo and verify text is trimmed on .todo-list li >> nth=1 >> .edit
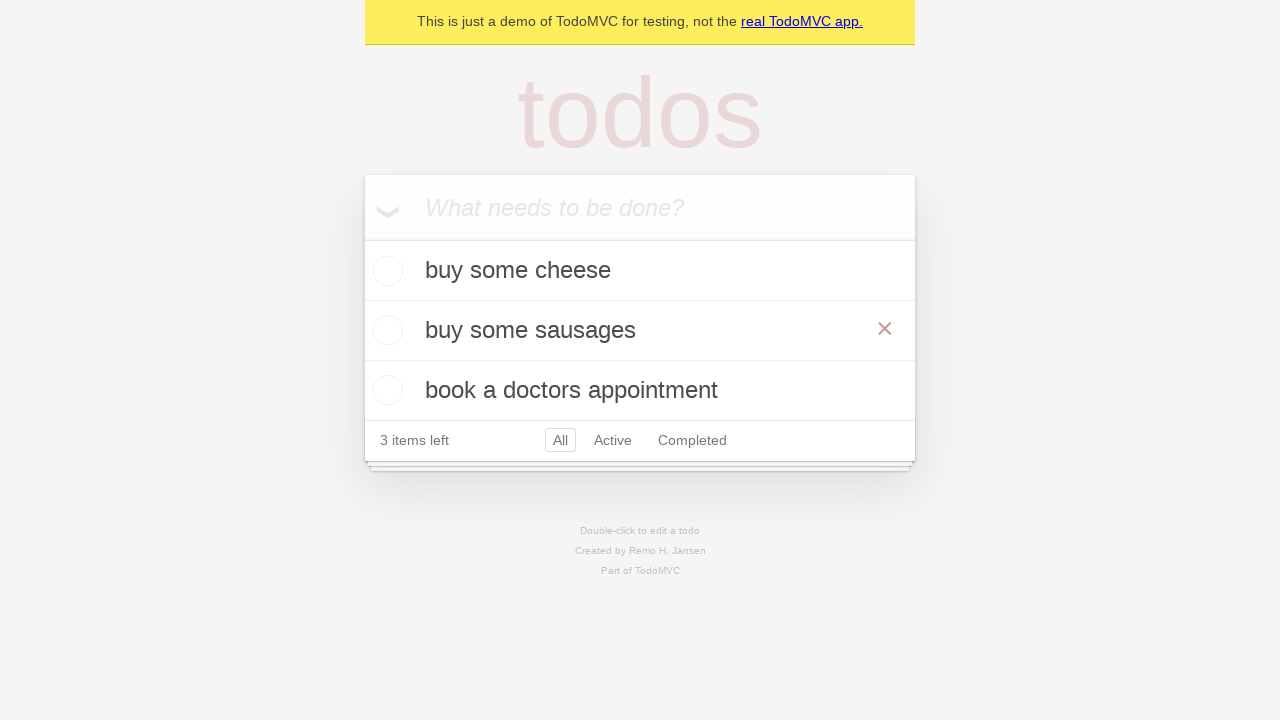

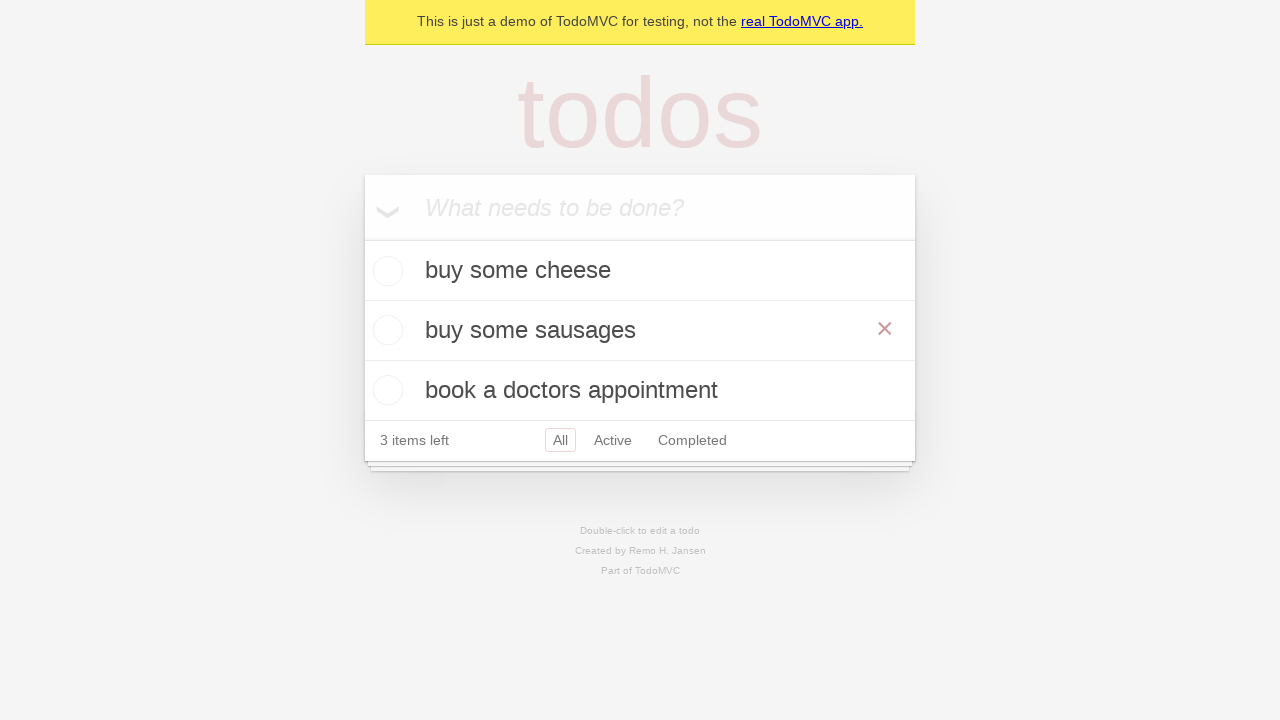